Tests that the currently applied filter link is highlighted

Starting URL: https://demo.playwright.dev/todomvc

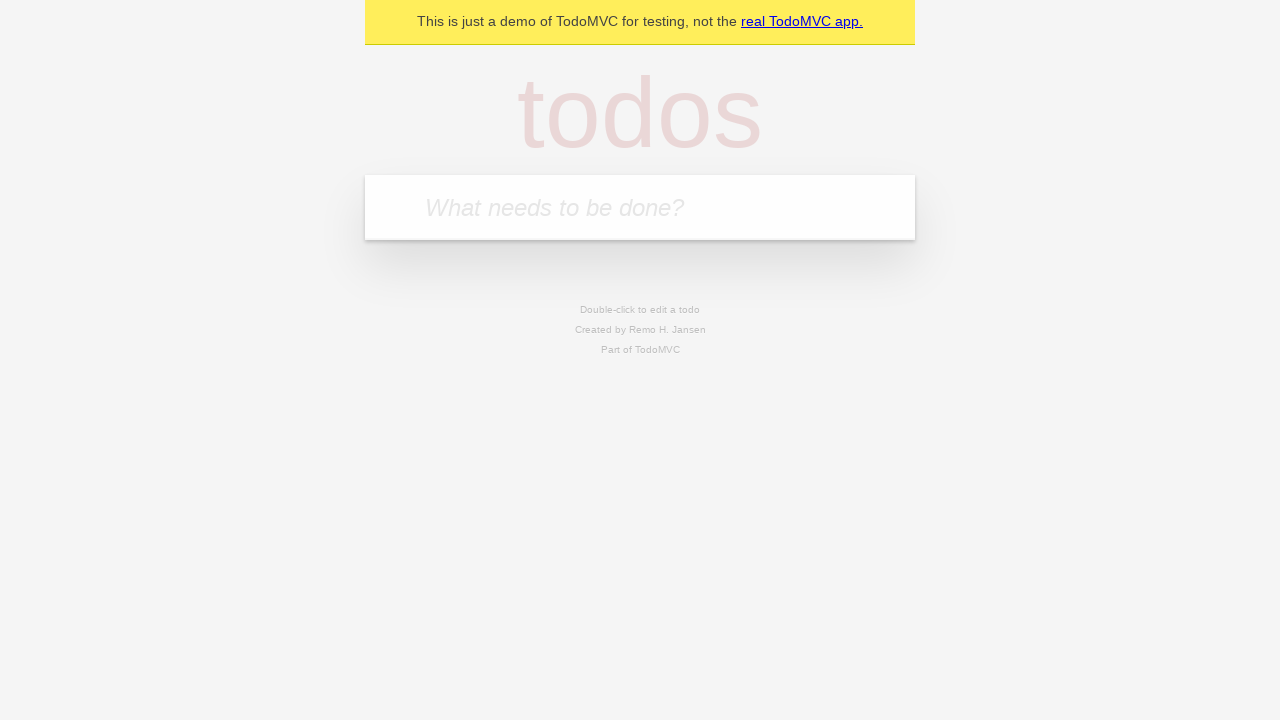

Filled todo input with 'buy some cheese' on internal:attr=[placeholder="What needs to be done?"i]
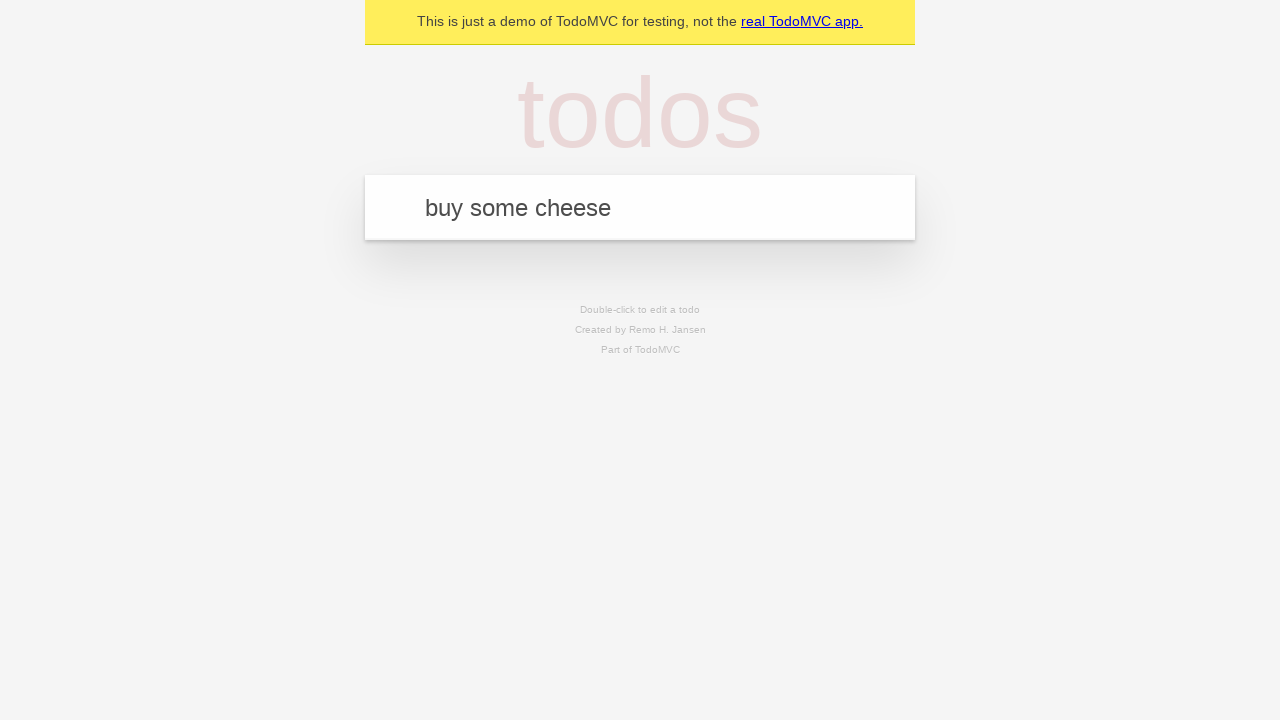

Pressed Enter to create first todo on internal:attr=[placeholder="What needs to be done?"i]
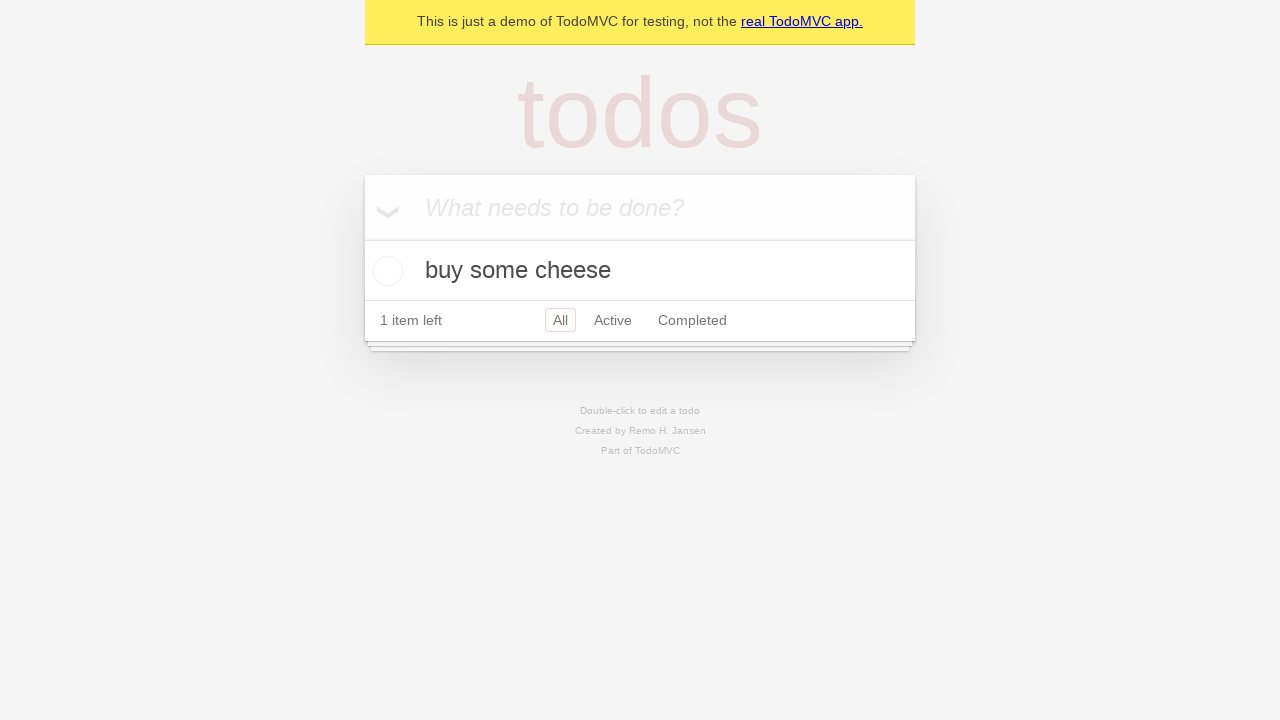

Filled todo input with 'feed the cat' on internal:attr=[placeholder="What needs to be done?"i]
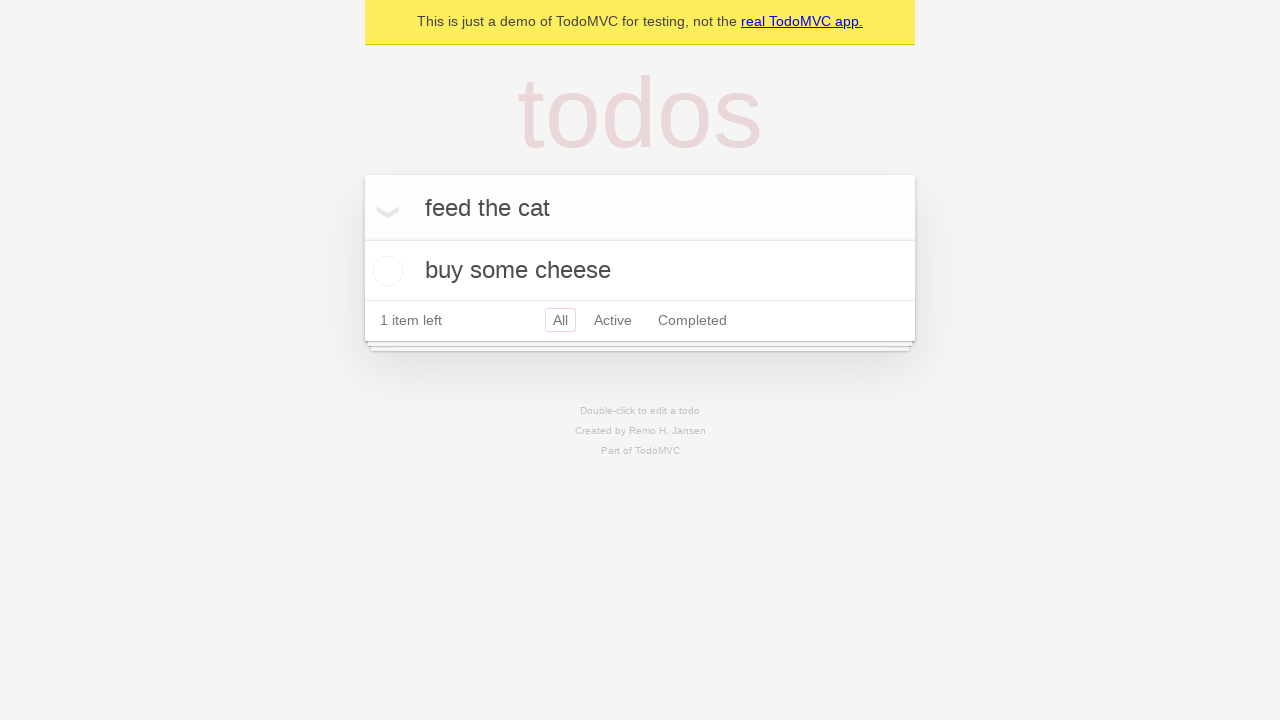

Pressed Enter to create second todo on internal:attr=[placeholder="What needs to be done?"i]
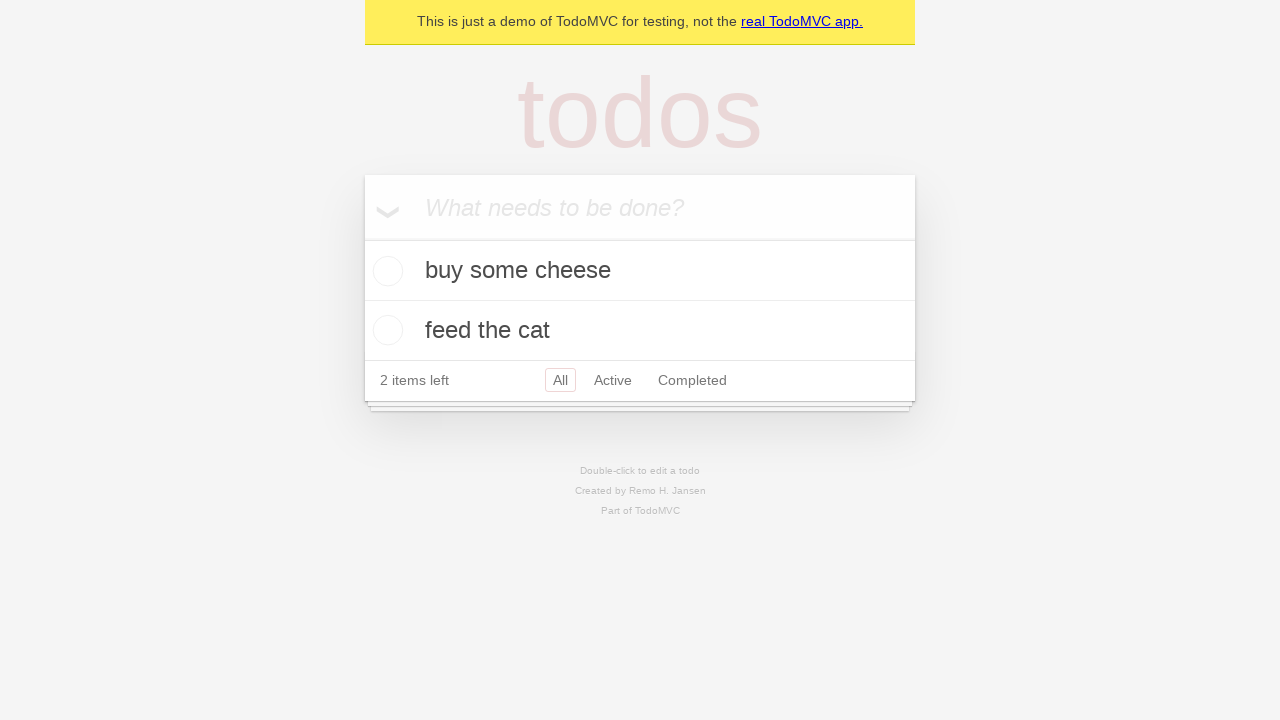

Filled todo input with 'book a doctors appointment' on internal:attr=[placeholder="What needs to be done?"i]
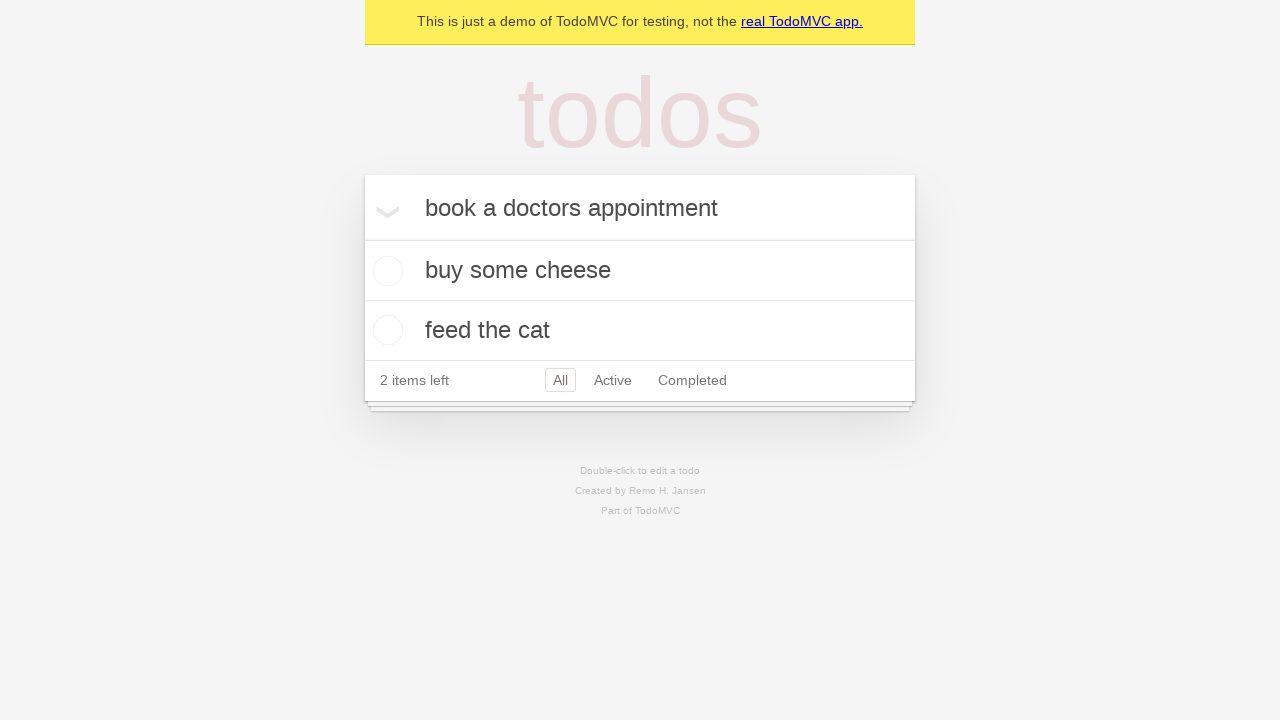

Pressed Enter to create third todo on internal:attr=[placeholder="What needs to be done?"i]
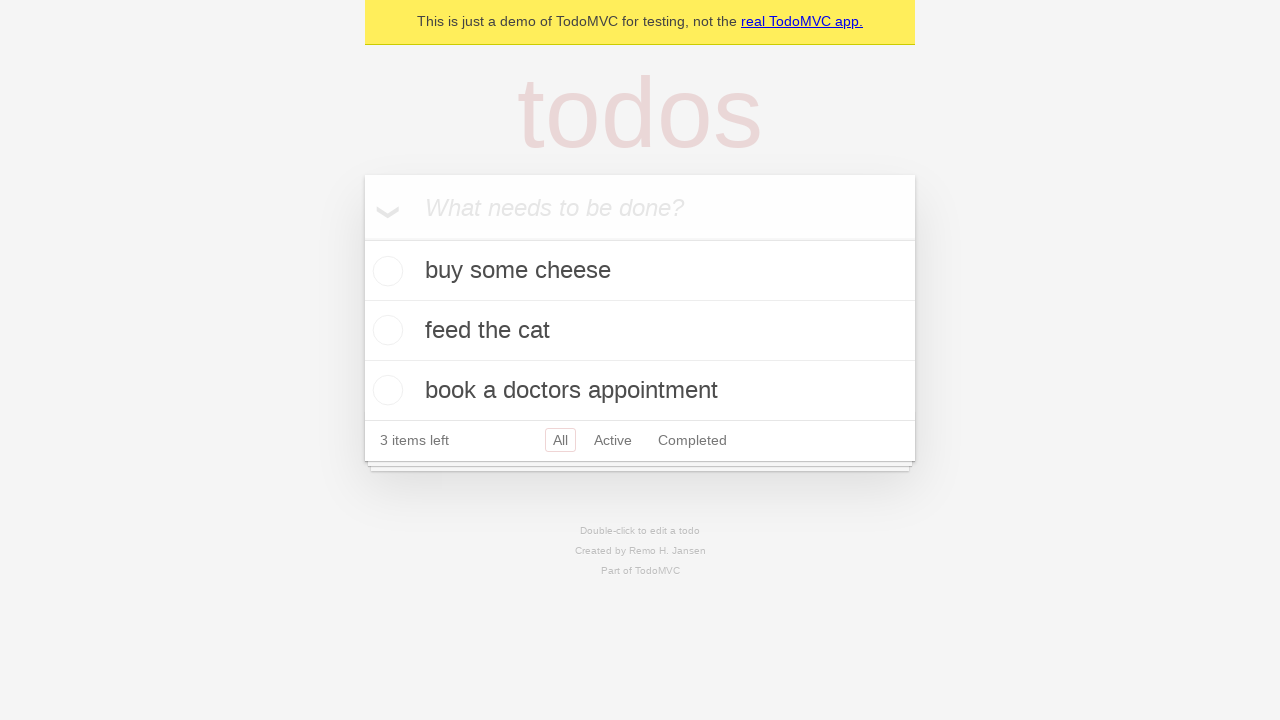

Clicked Active filter link at (613, 440) on internal:role=link[name="Active"i]
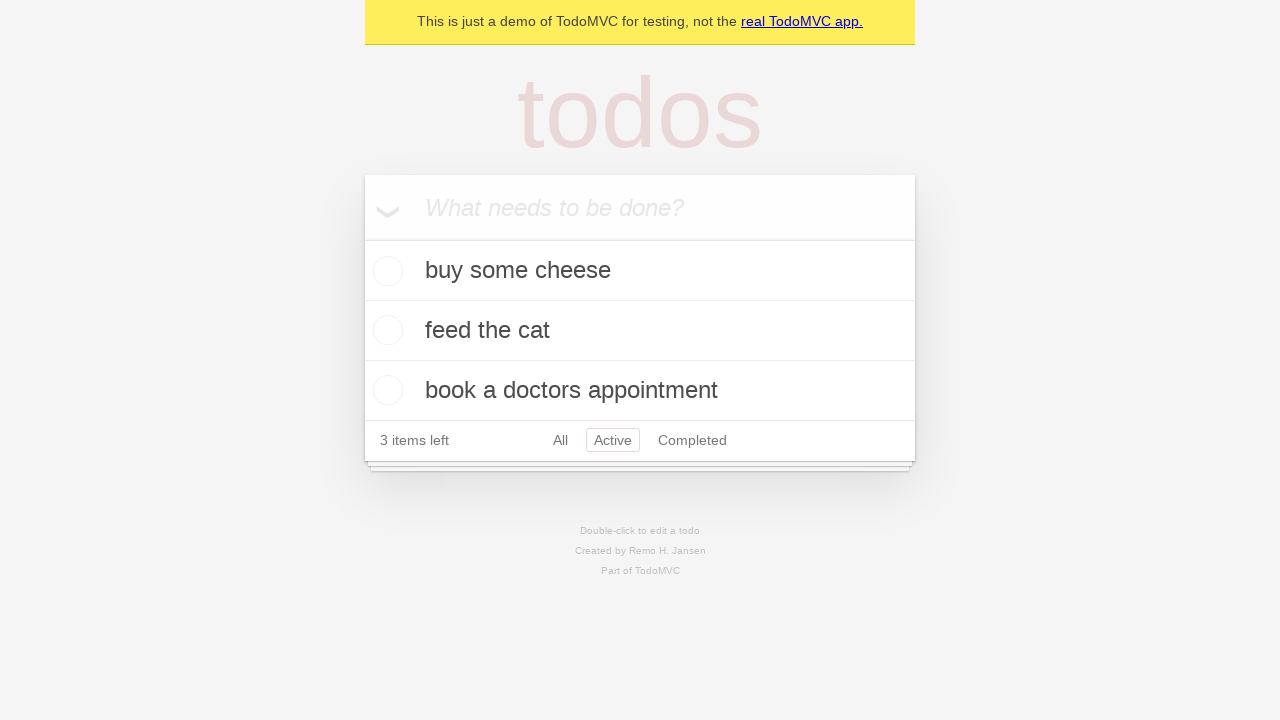

Clicked Completed filter link to verify currently applied filter is highlighted at (692, 440) on internal:role=link[name="Completed"i]
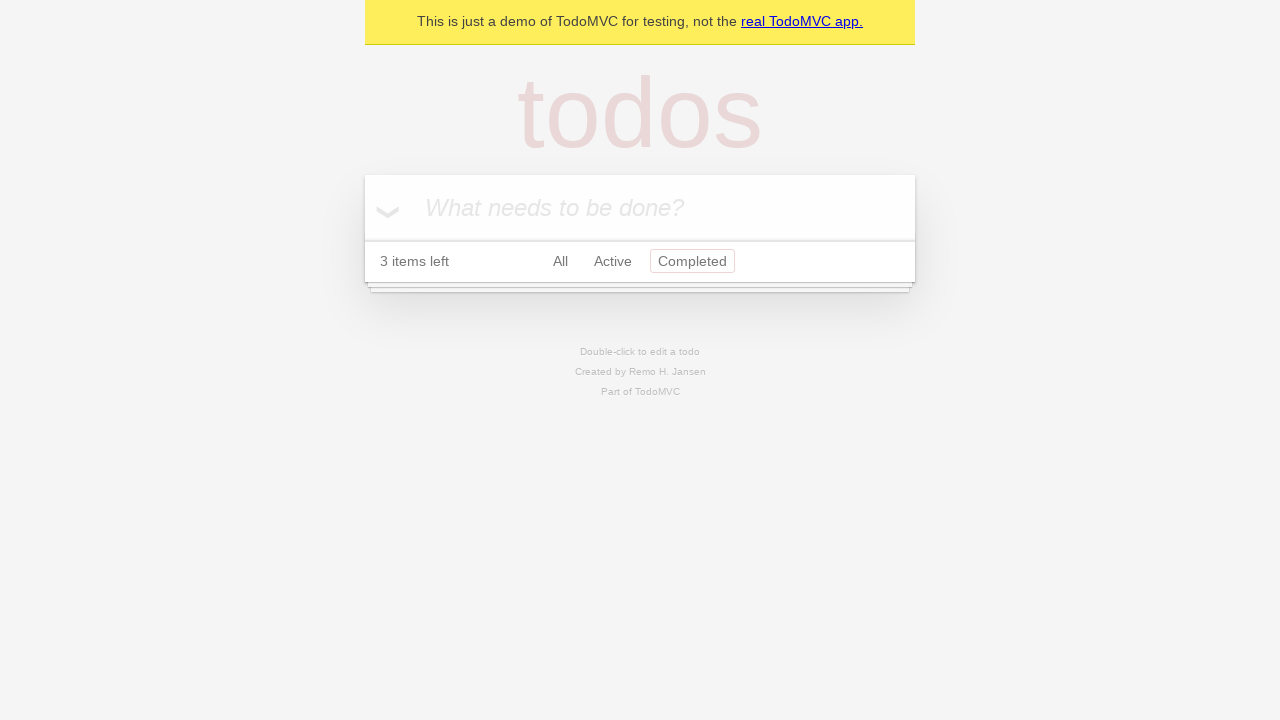

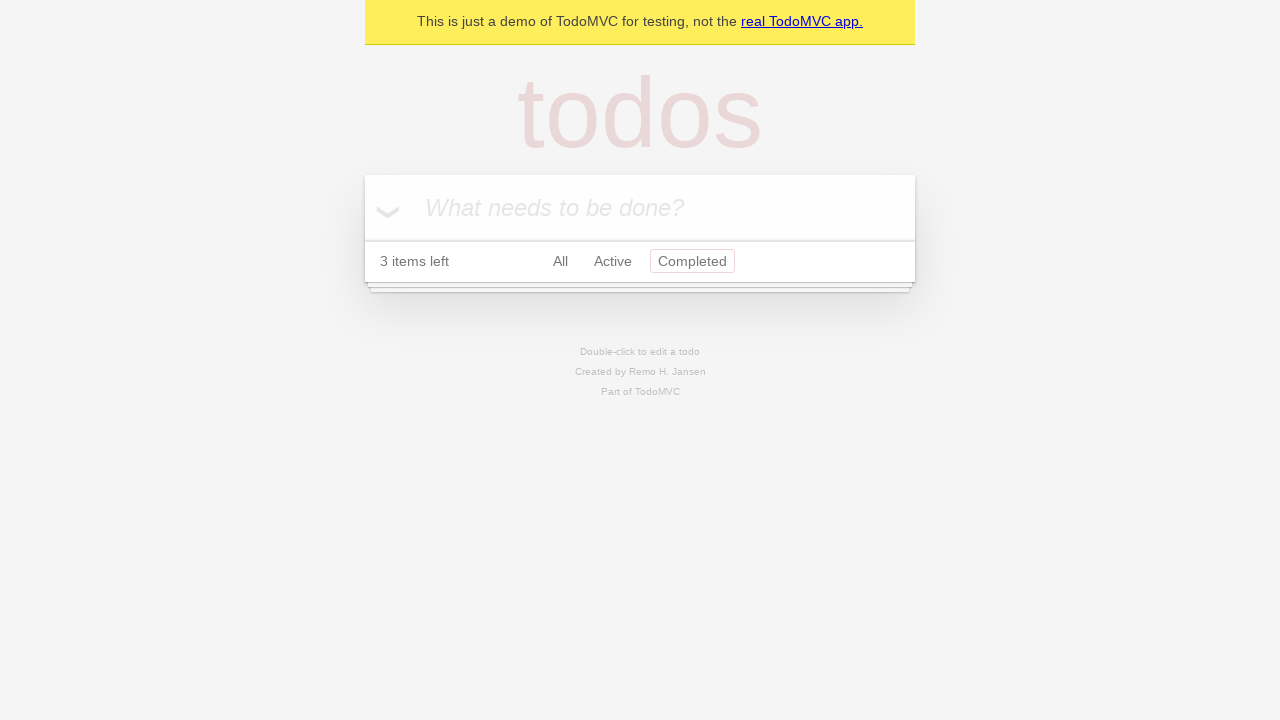